Tests multiple window handling using a more resilient approach by storing the original window handle first, then opening a new window and switching between them to verify correct focus.

Starting URL: http://the-internet.herokuapp.com/windows

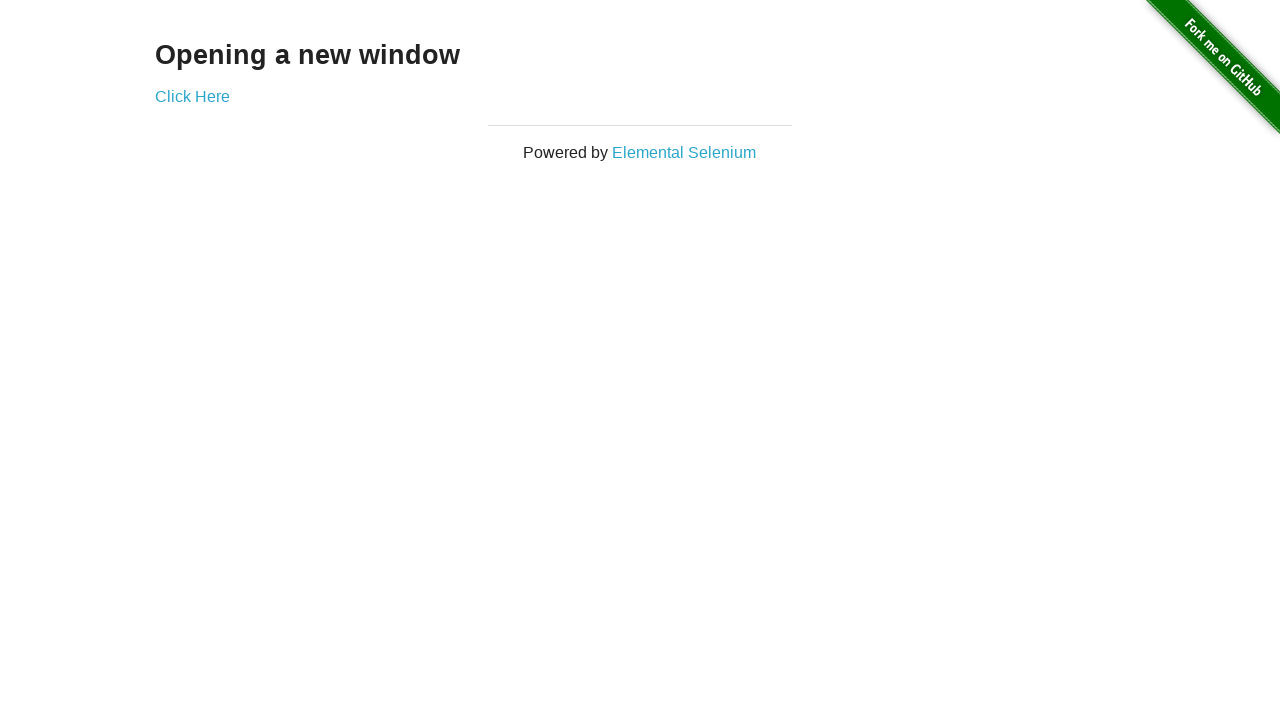

Stored reference to original page
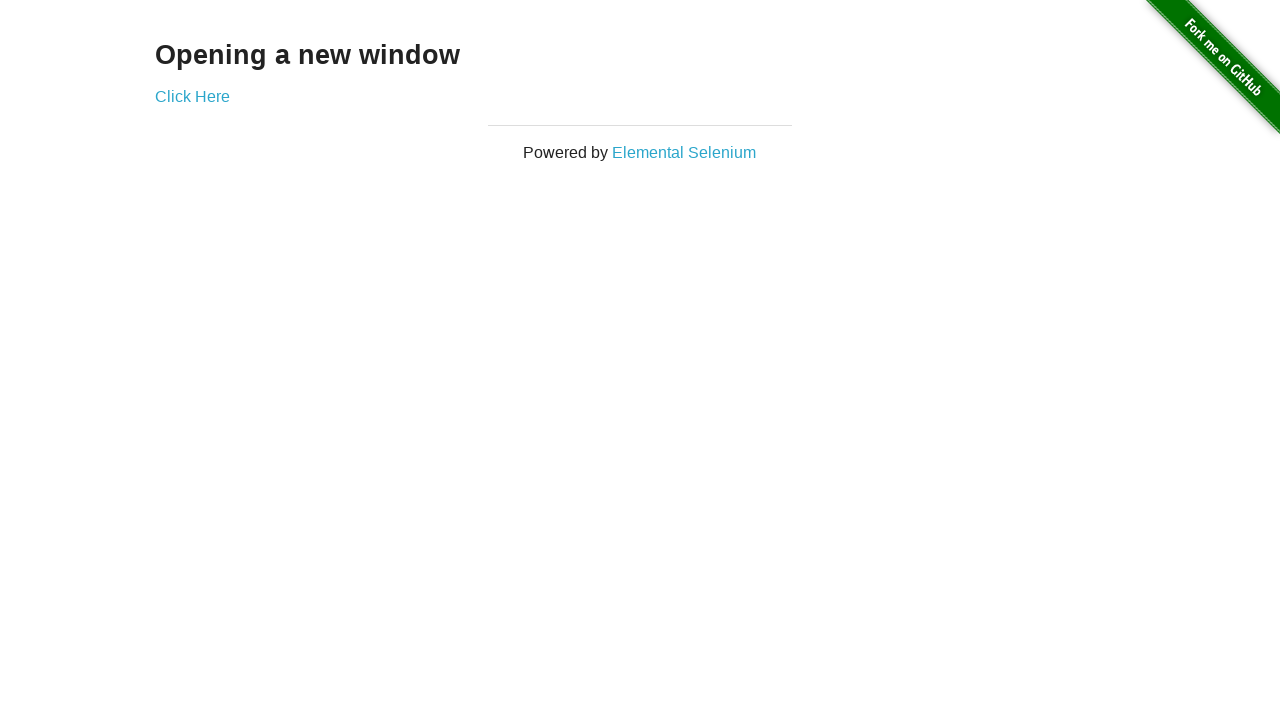

Clicked link to open new window at (192, 96) on .example a
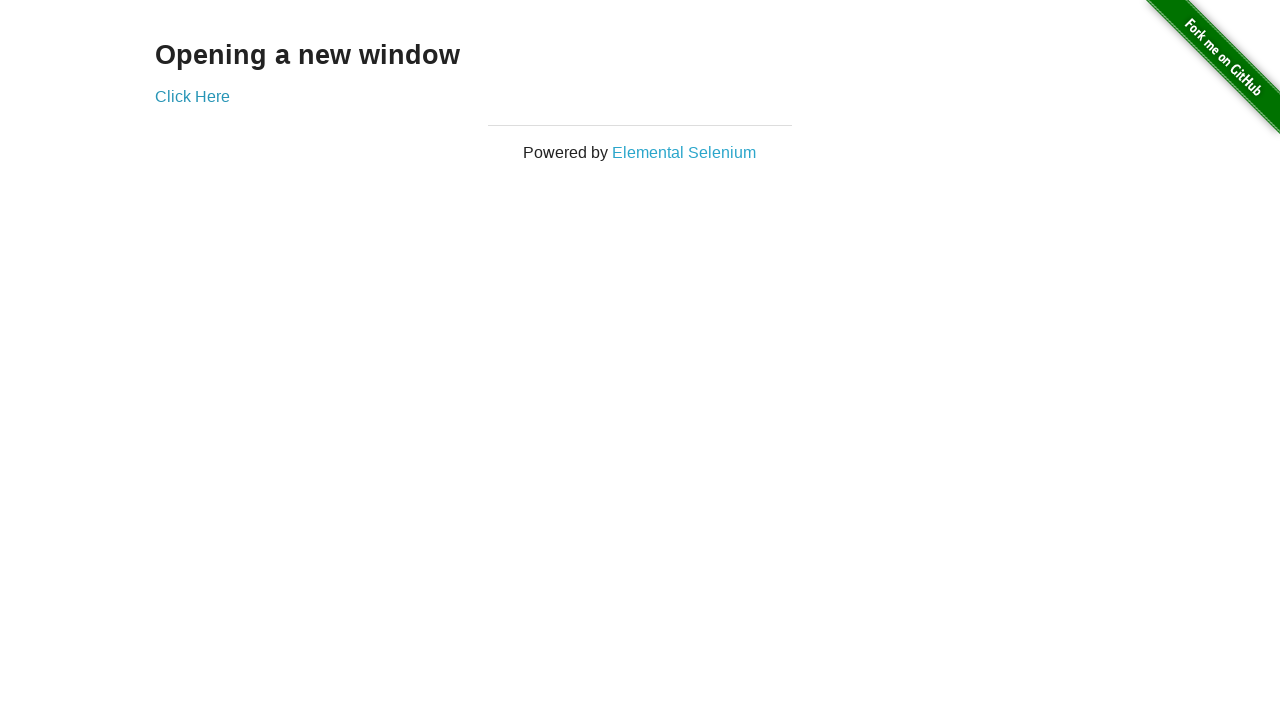

Captured second page reference from new window
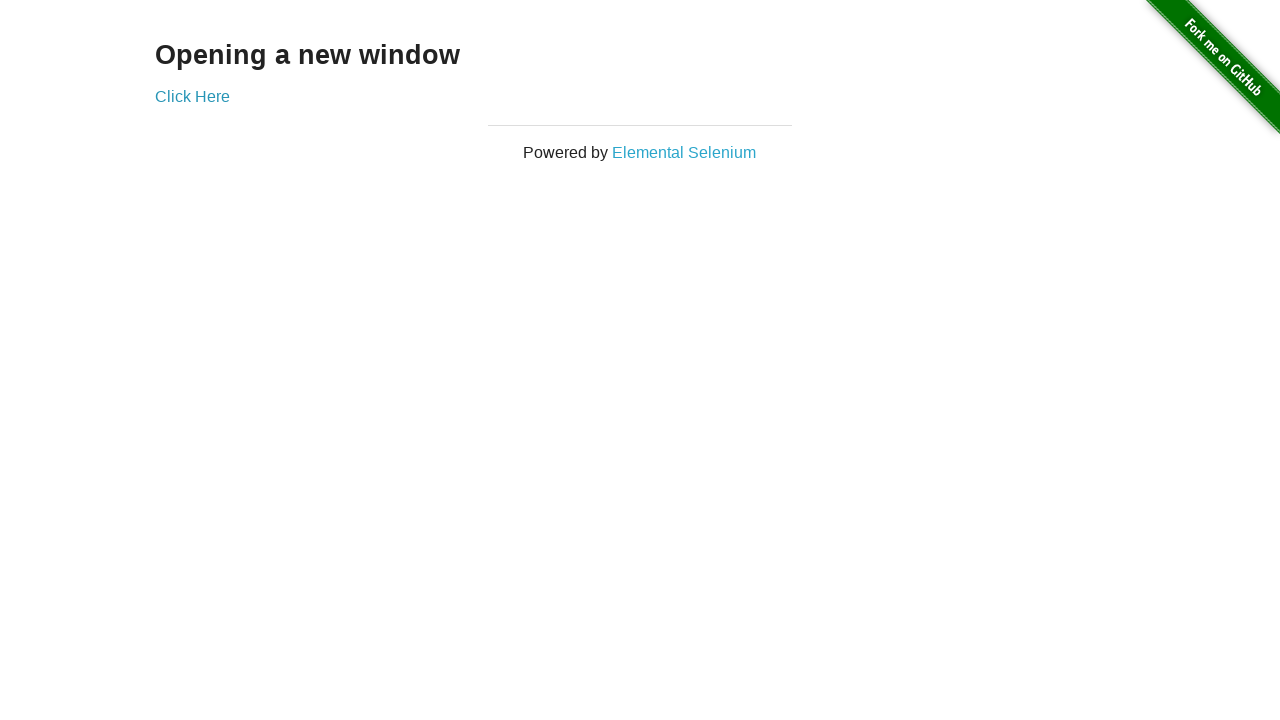

Brought first page to front
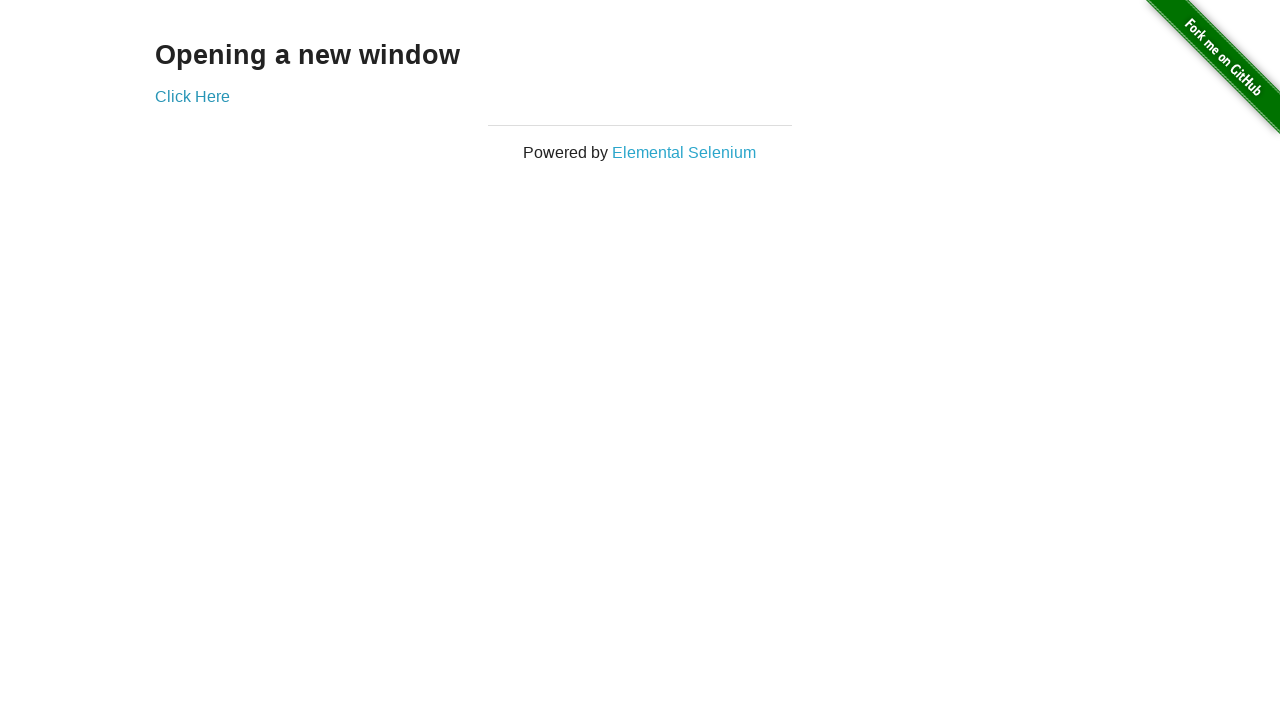

Verified first page title is not 'New Window'
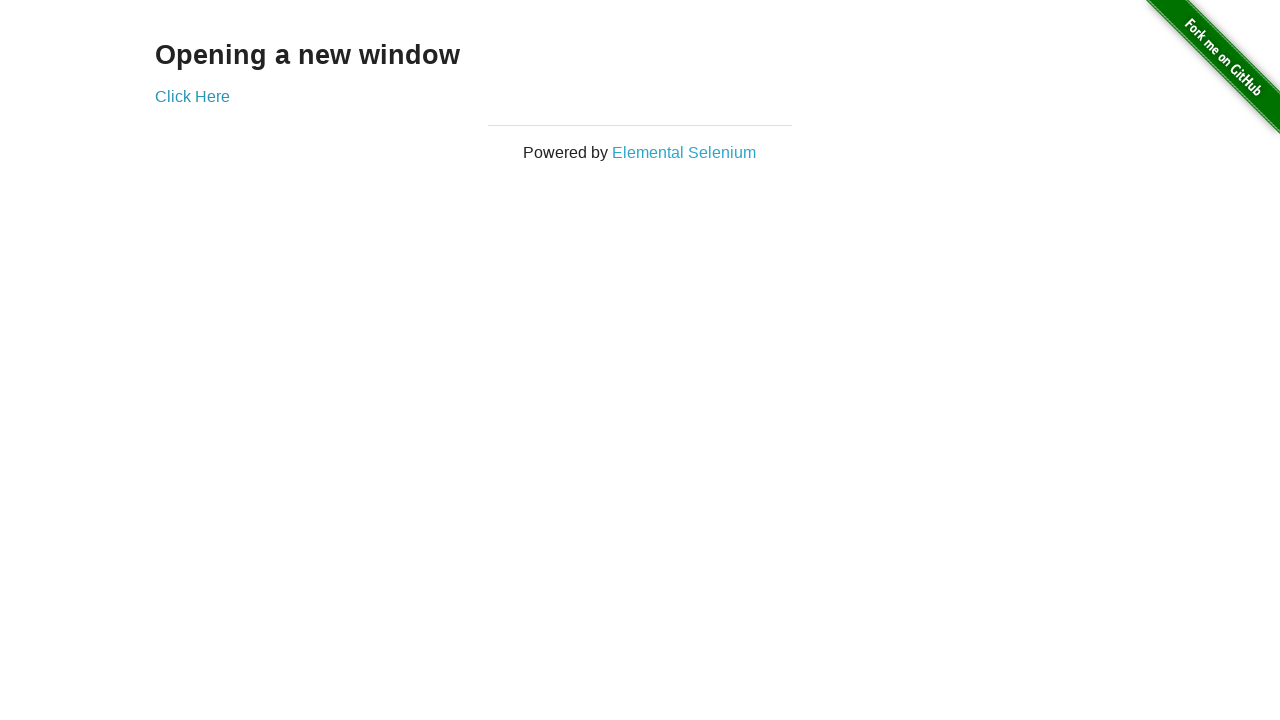

Brought second page to front
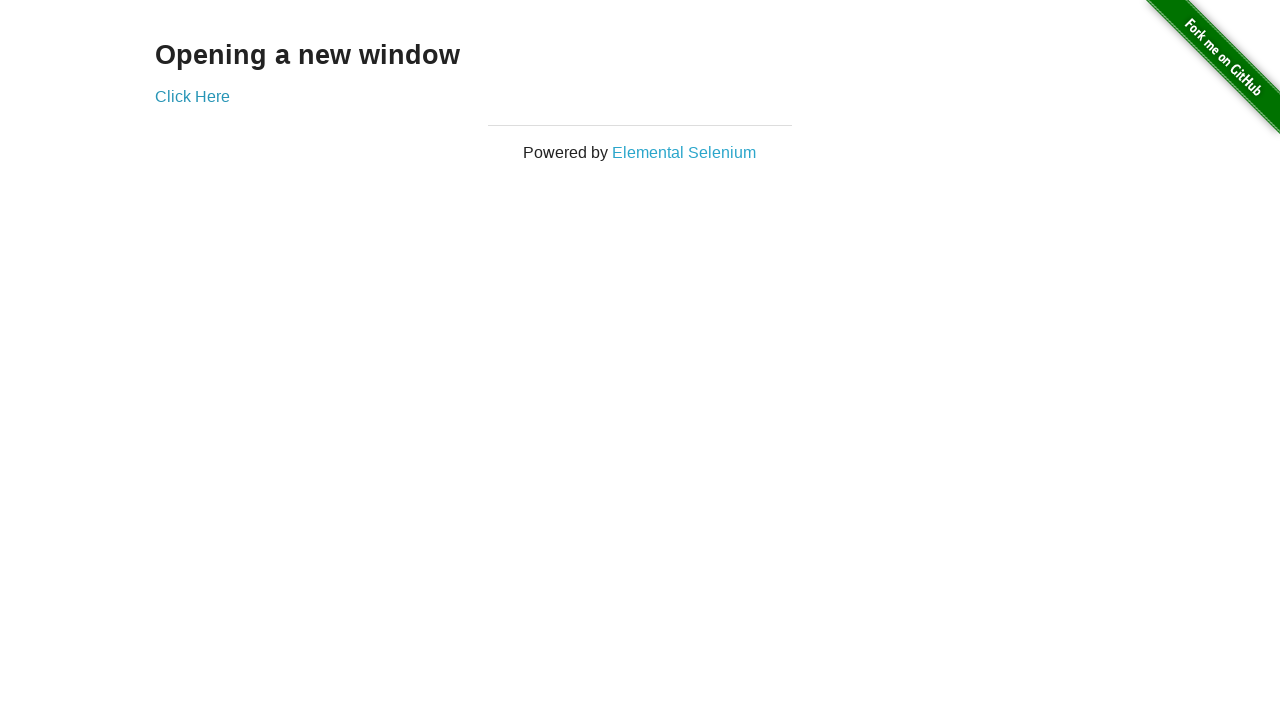

Verified second page title is 'New Window'
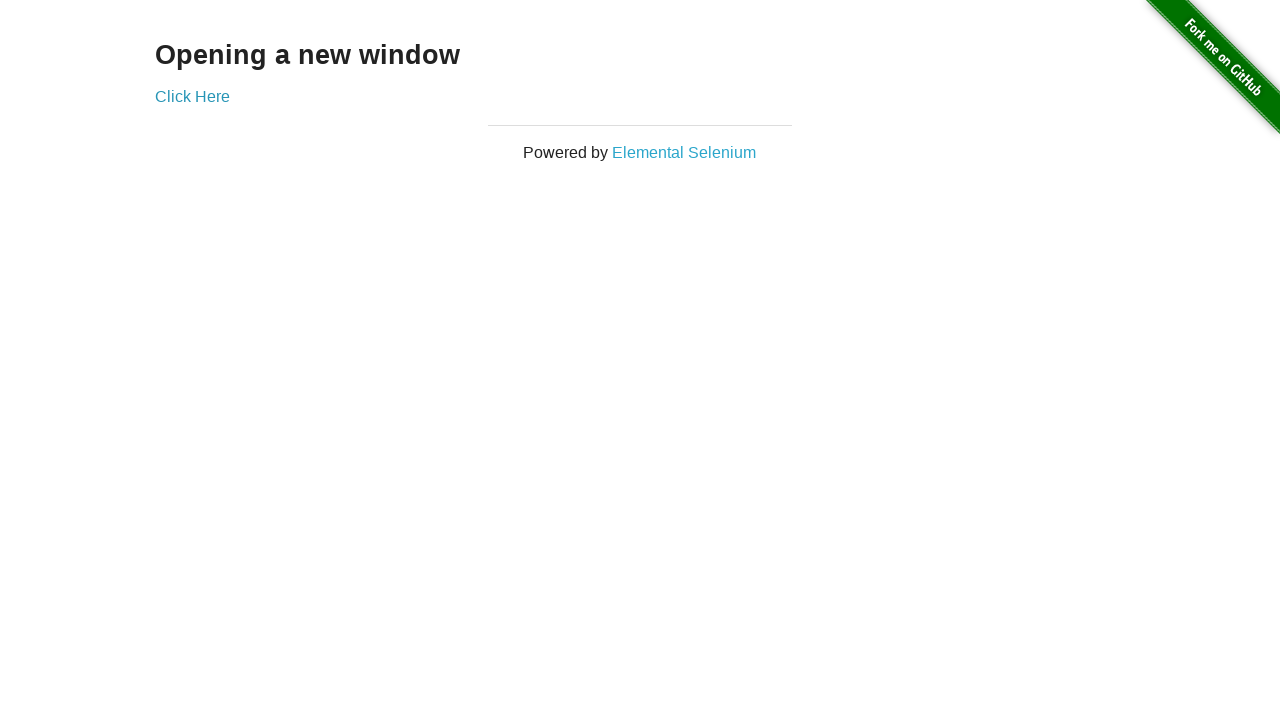

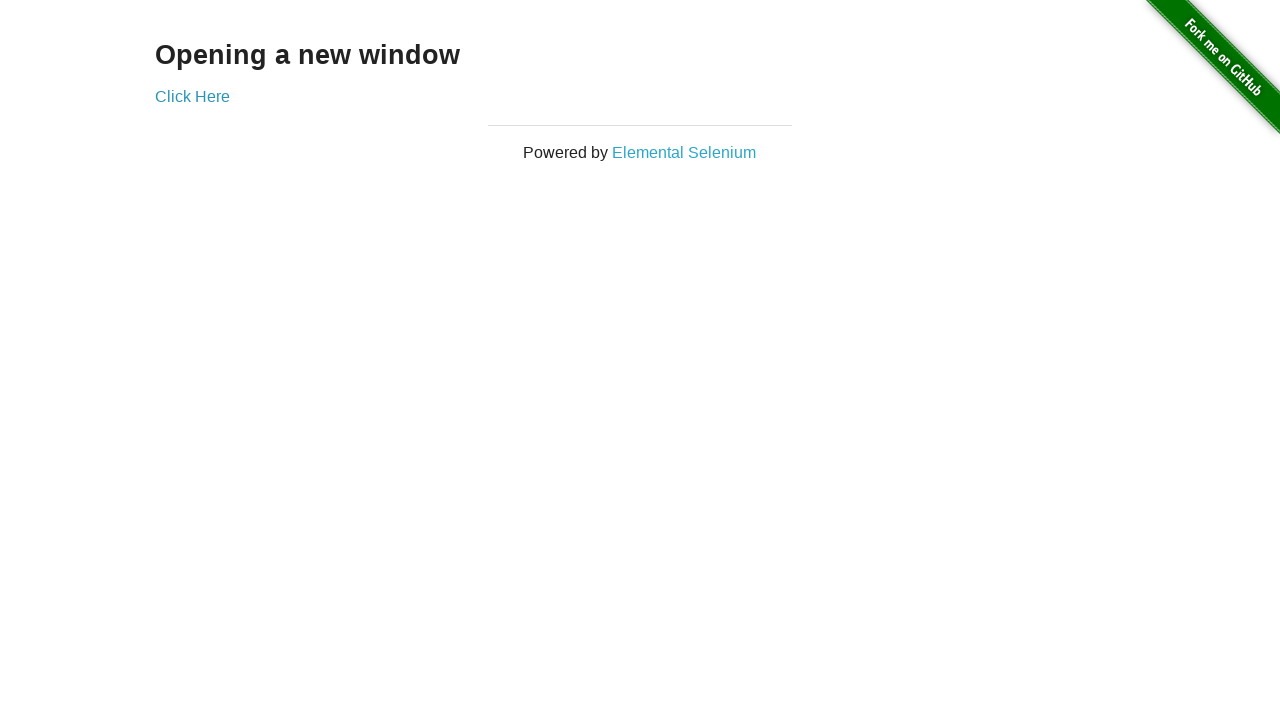